Tests button click behavior where the button changes class from primary to success after being clicked

Starting URL: http://www.uitestingplayground.com/click

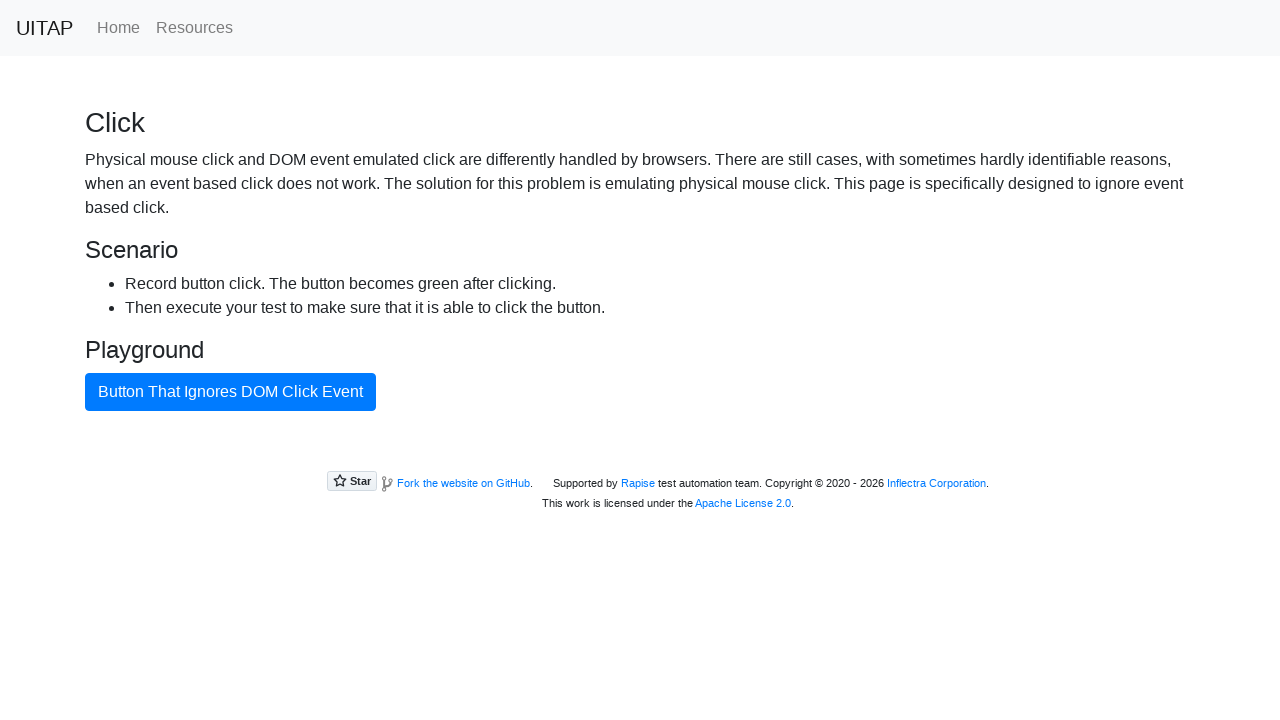

Clicked the button - class should change from primary to success at (230, 392) on #badButton
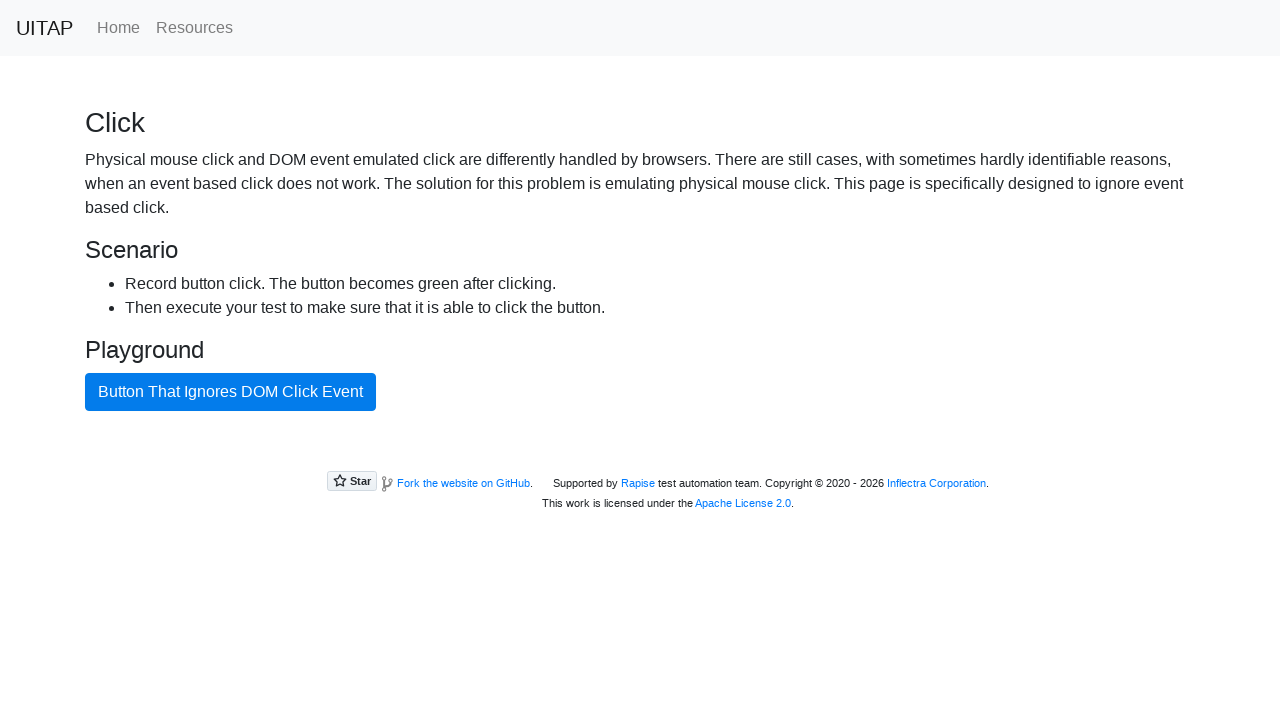

Clicked the button again with force=True at (230, 392) on #badButton
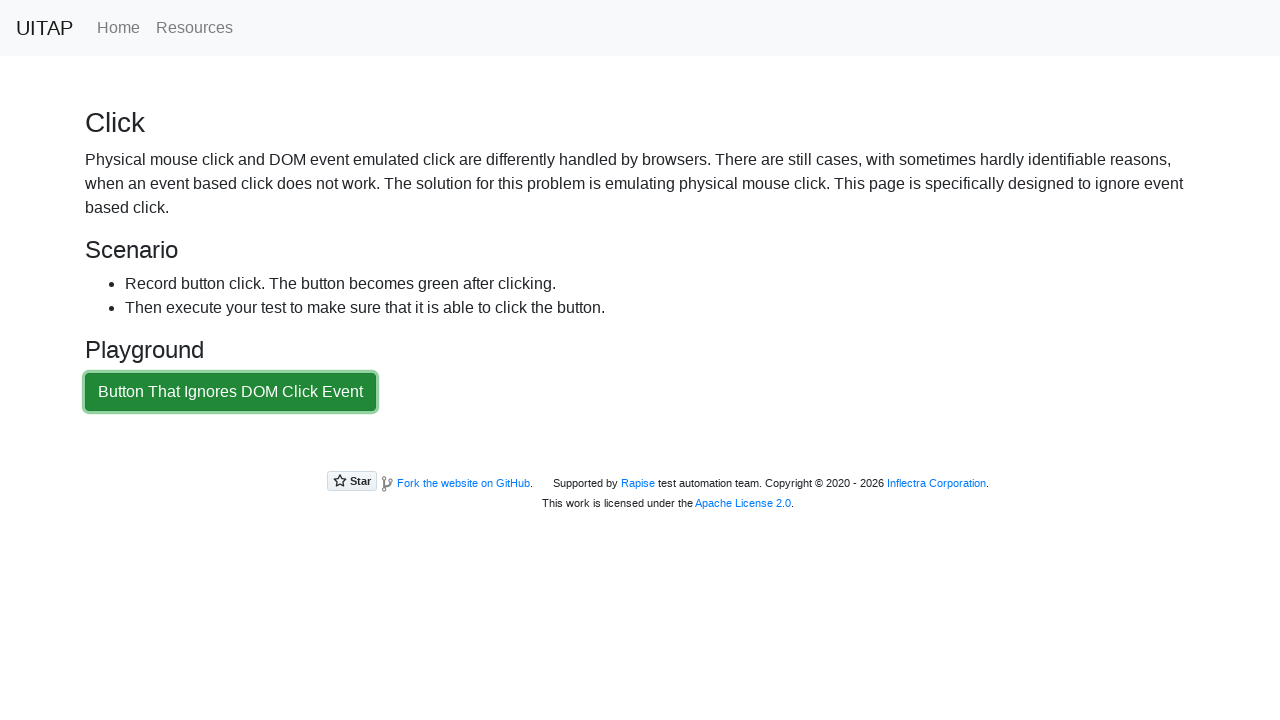

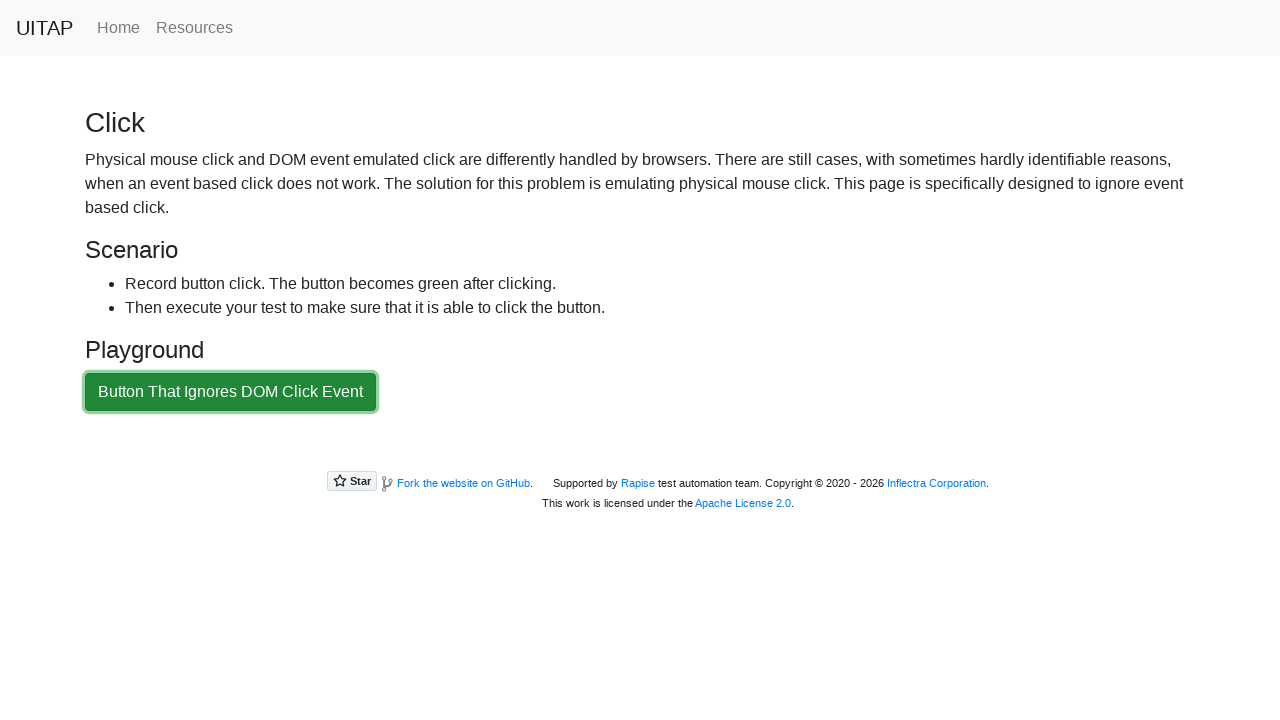